Tests table sorting on table2 using semantic class attributes by clicking the dues column header and verifying ascending sort

Starting URL: http://the-internet.herokuapp.com/tables

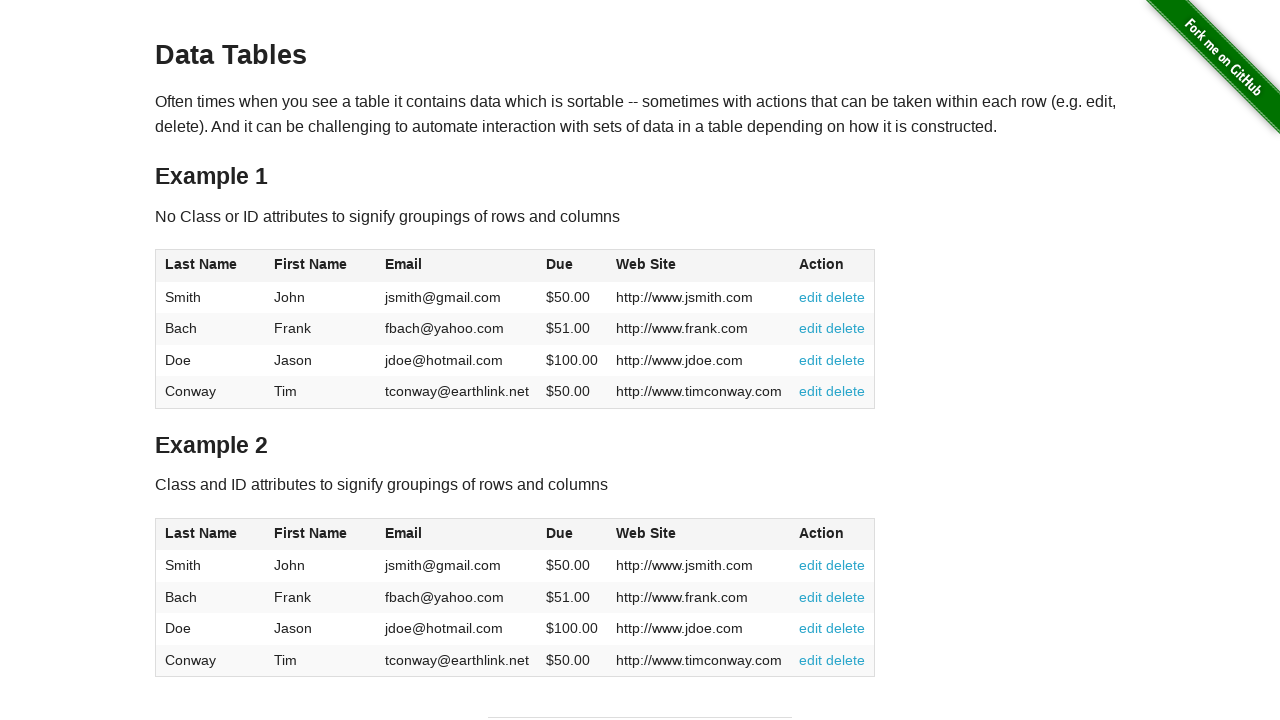

Clicked the Dues column header in table2 to sort at (560, 533) on #table2 thead .dues
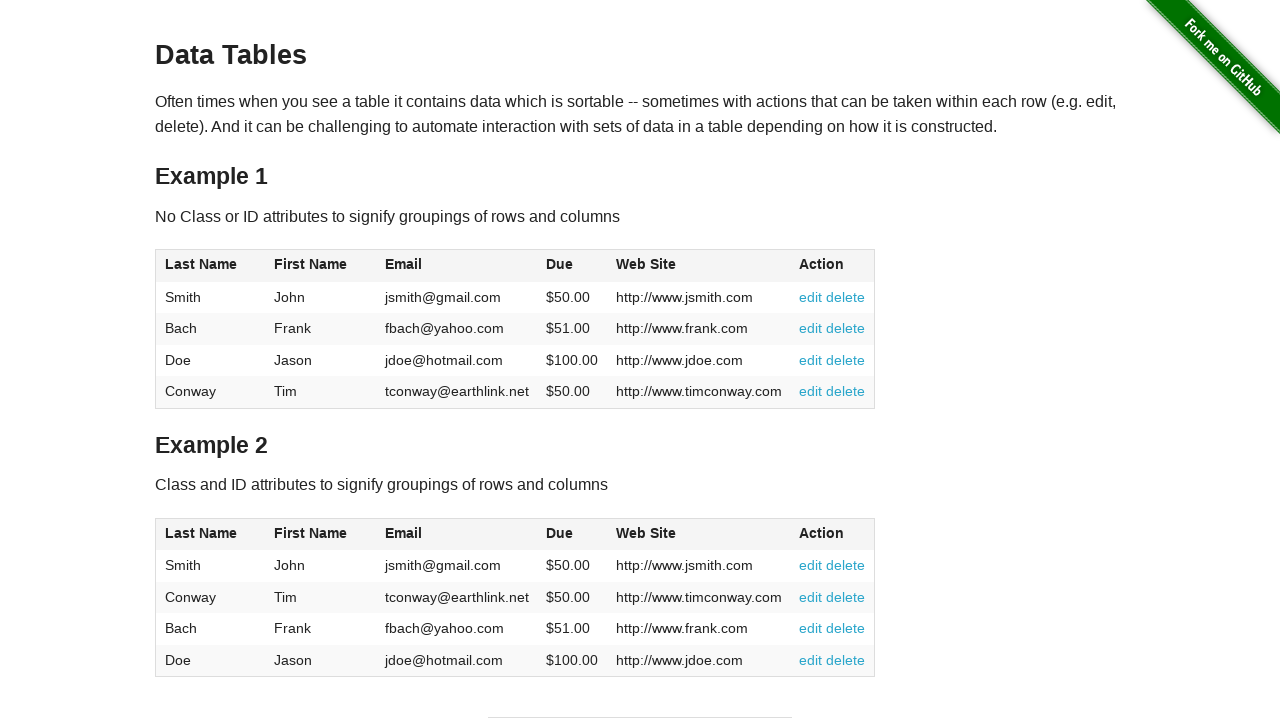

Verified dues column data is present in table2 tbody after sorting
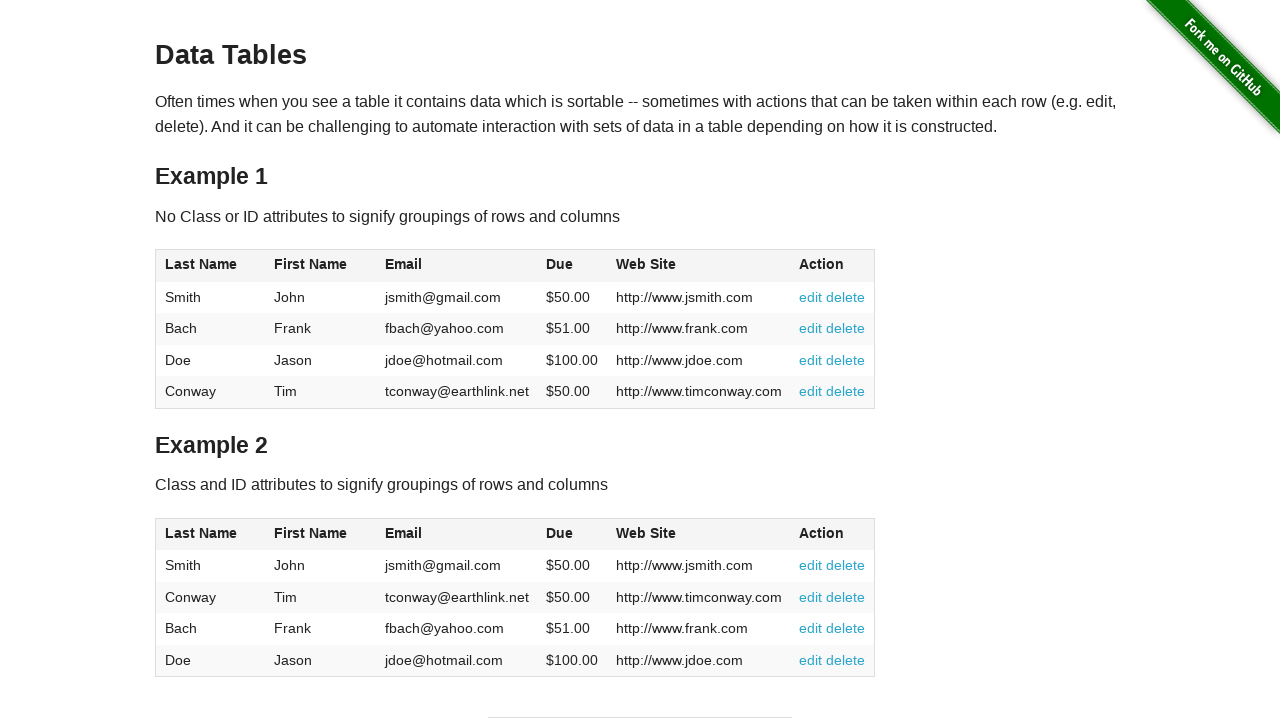

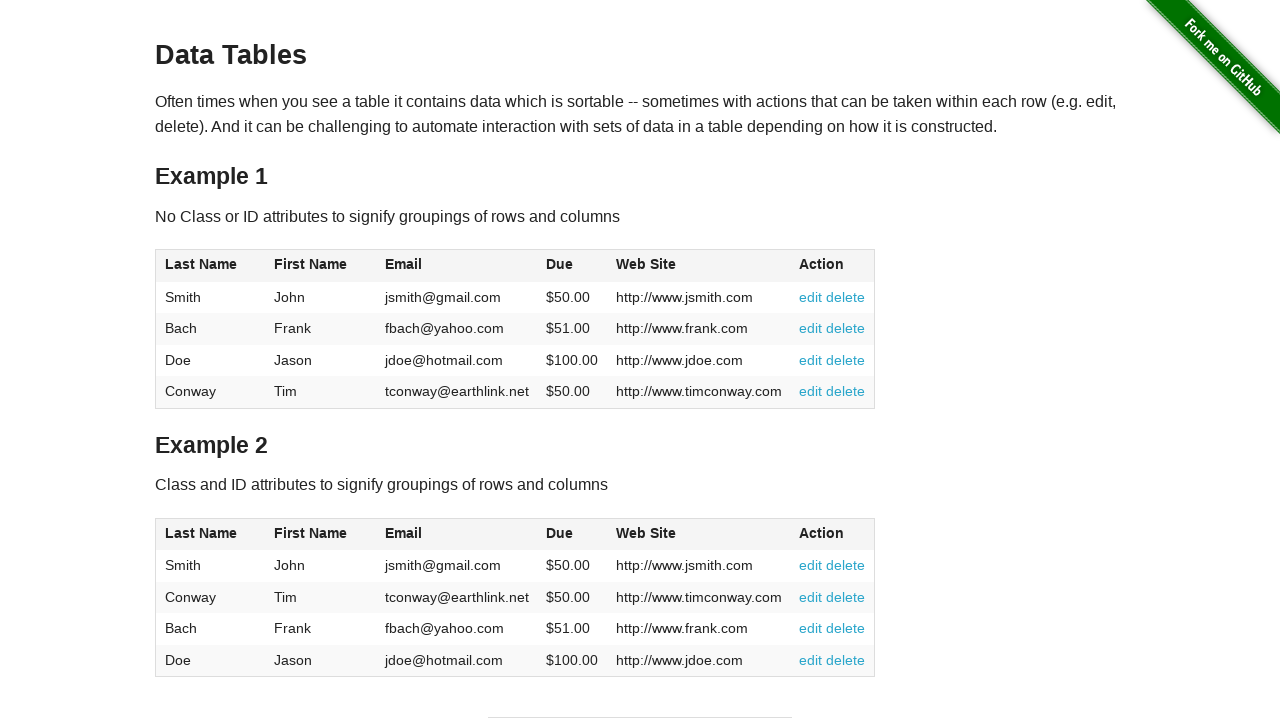